Hovers over the Men menu item on Nike's website and retrieves the list of submenu items displayed

Starting URL: https://www.nike.com/ca/

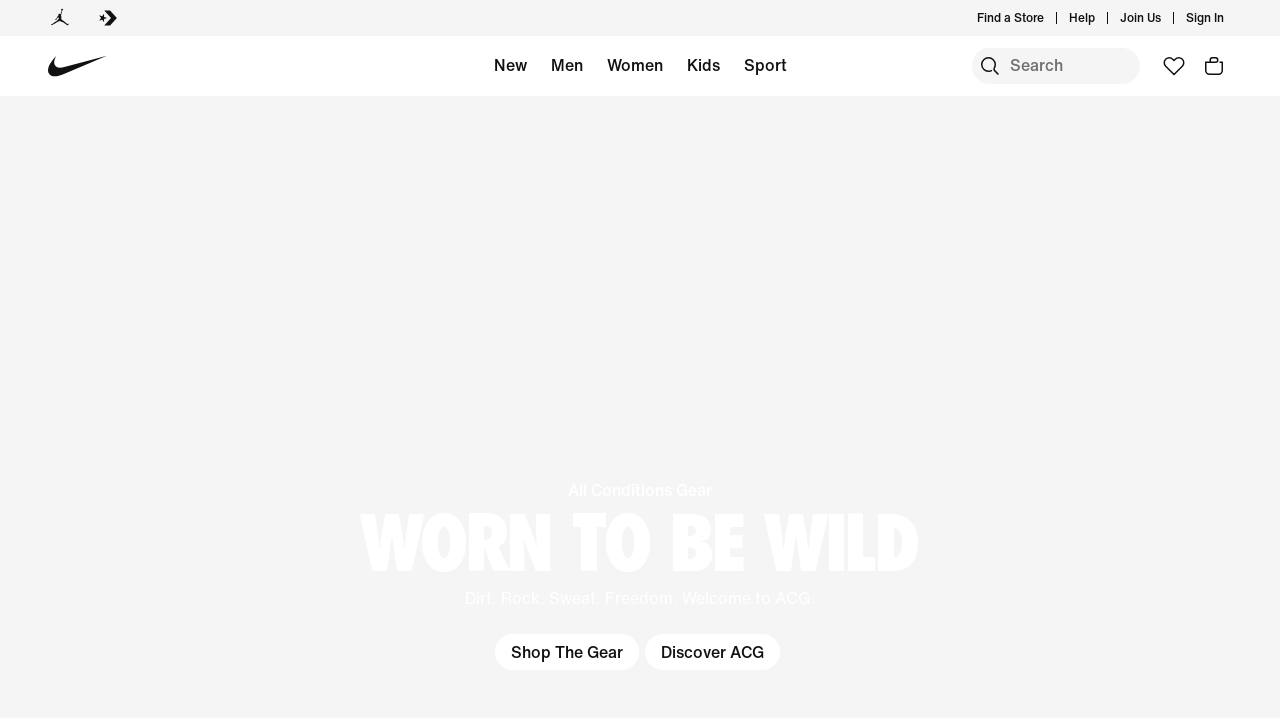

Hovered over Men menu item at (566, 66) on a:text('Men') >> nth=0
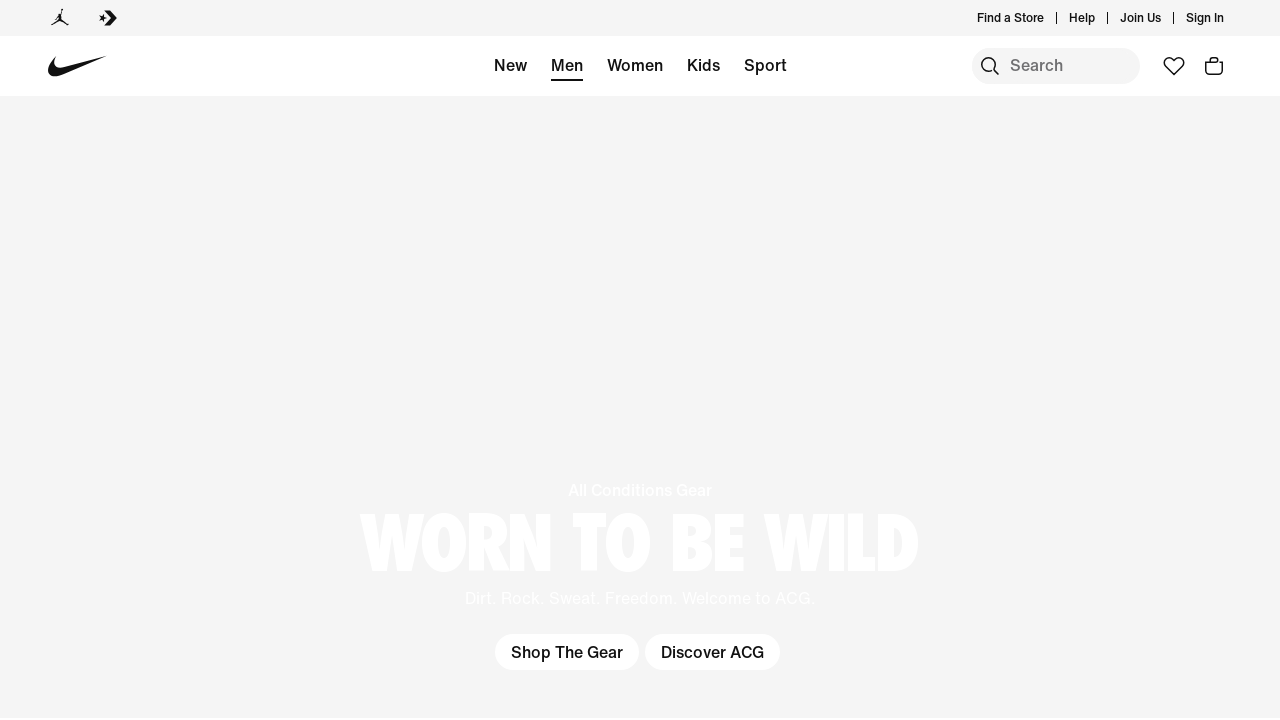

Waited 3 seconds for submenu to appear
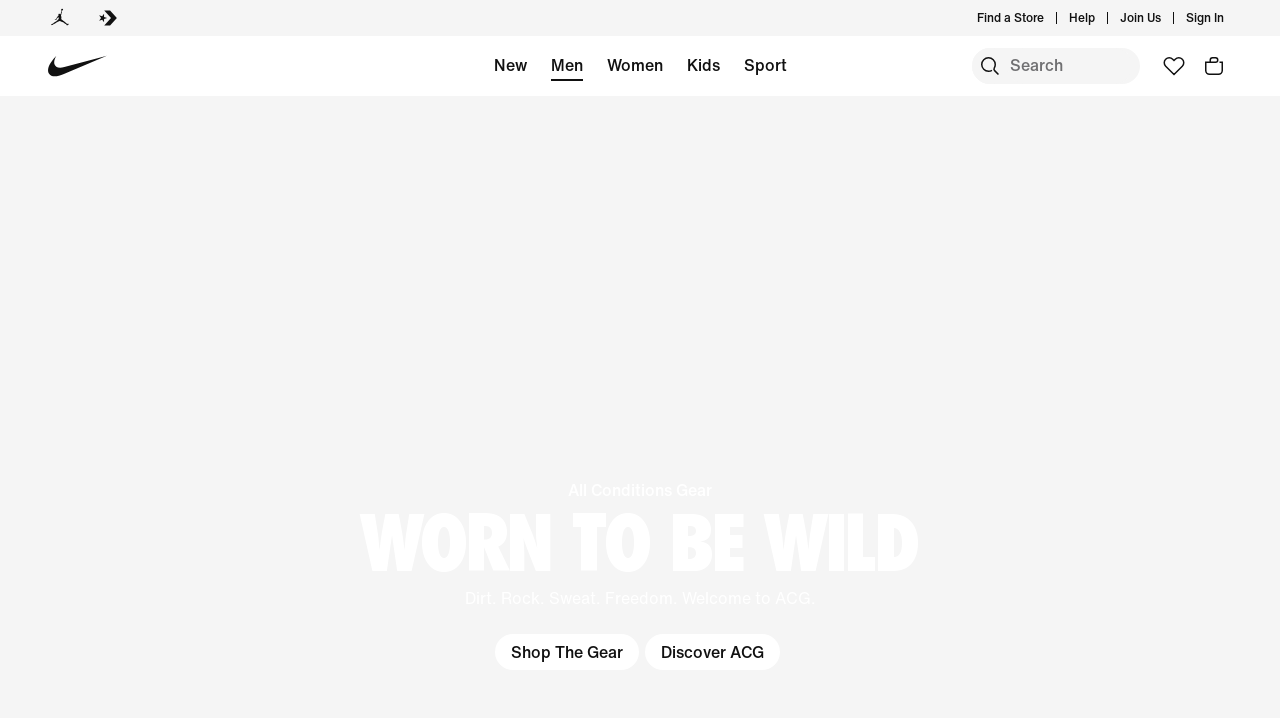

Retrieved all submenu items from Men menu
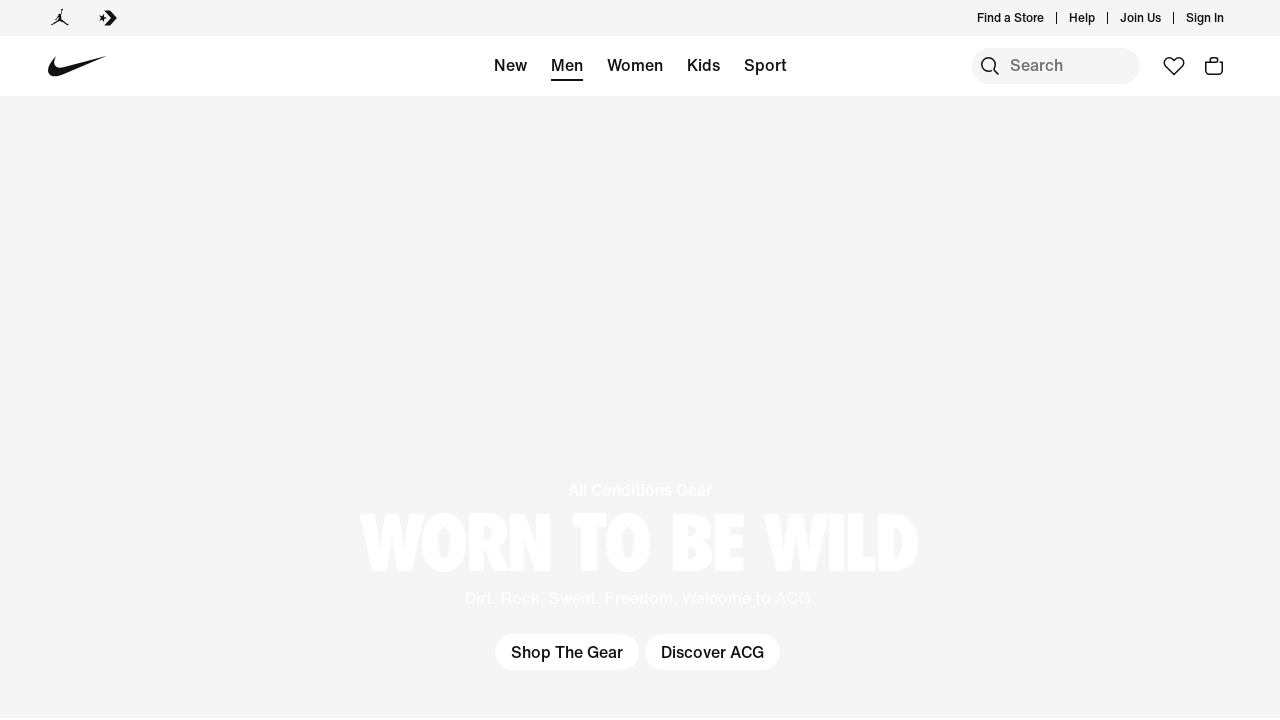

Found 0 submenu items in Men menu
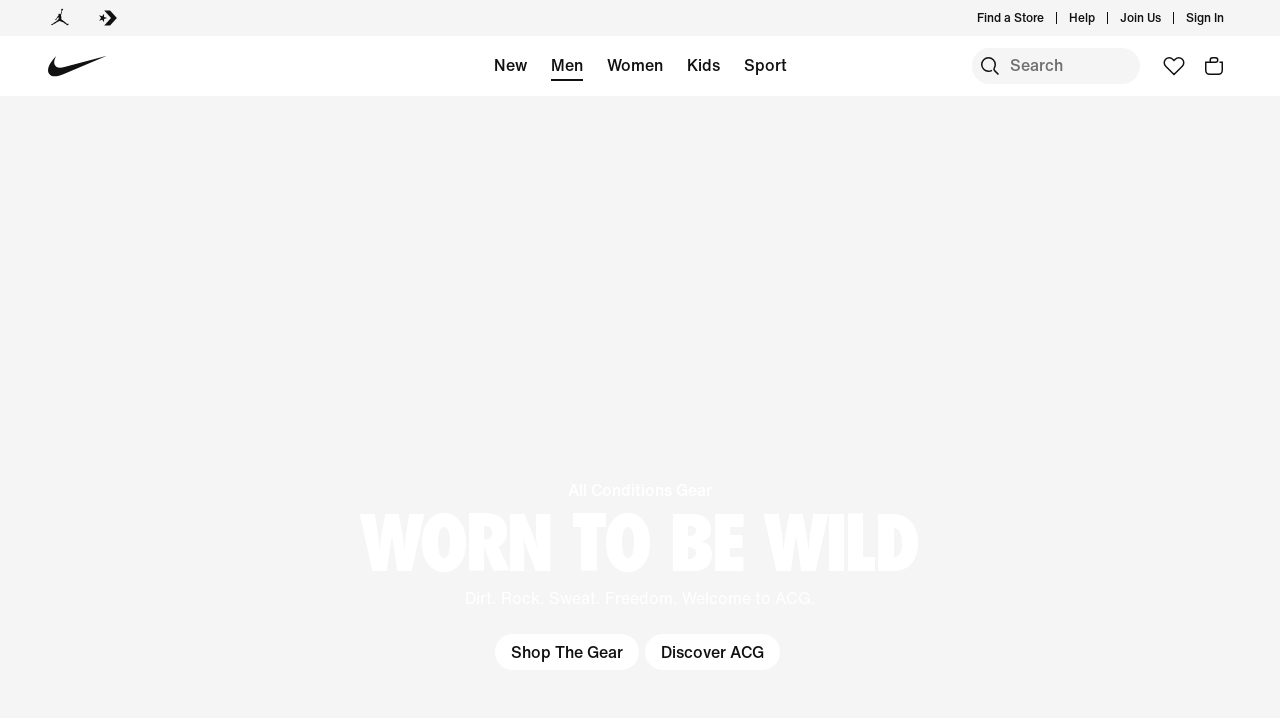

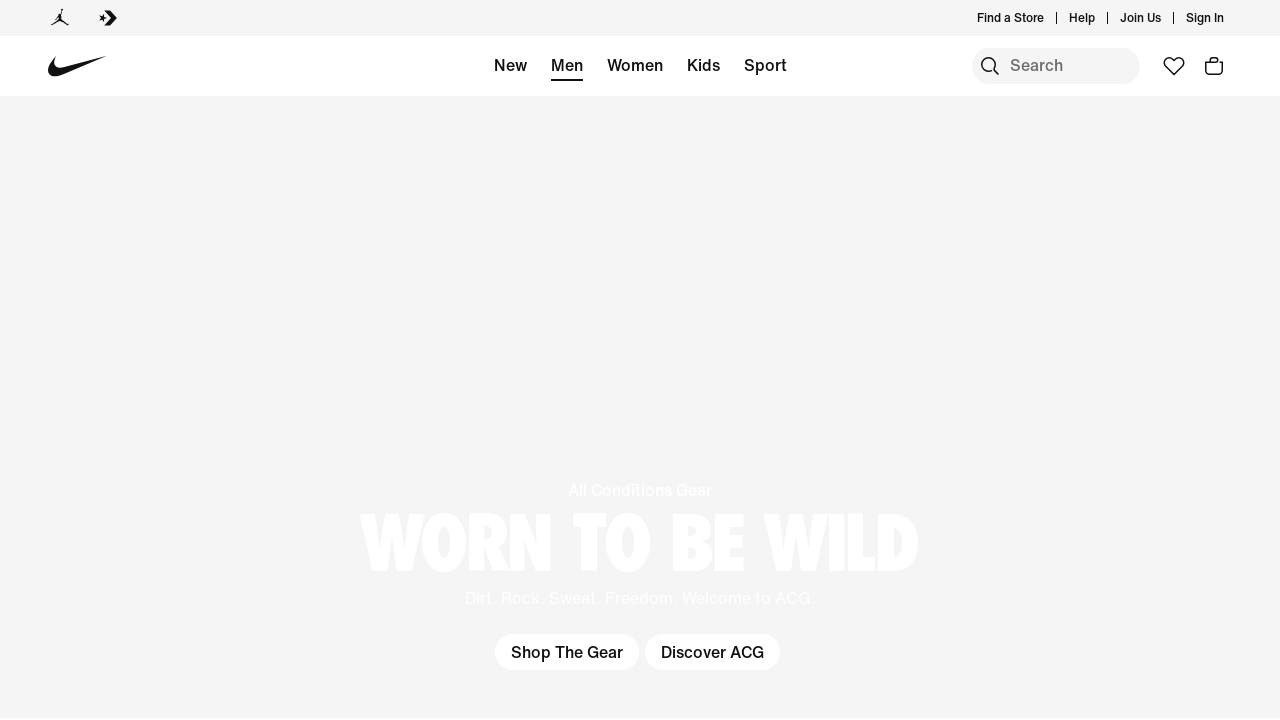